Tests that the Clear completed button displays correct text after marking an item complete

Starting URL: https://demo.playwright.dev/todomvc

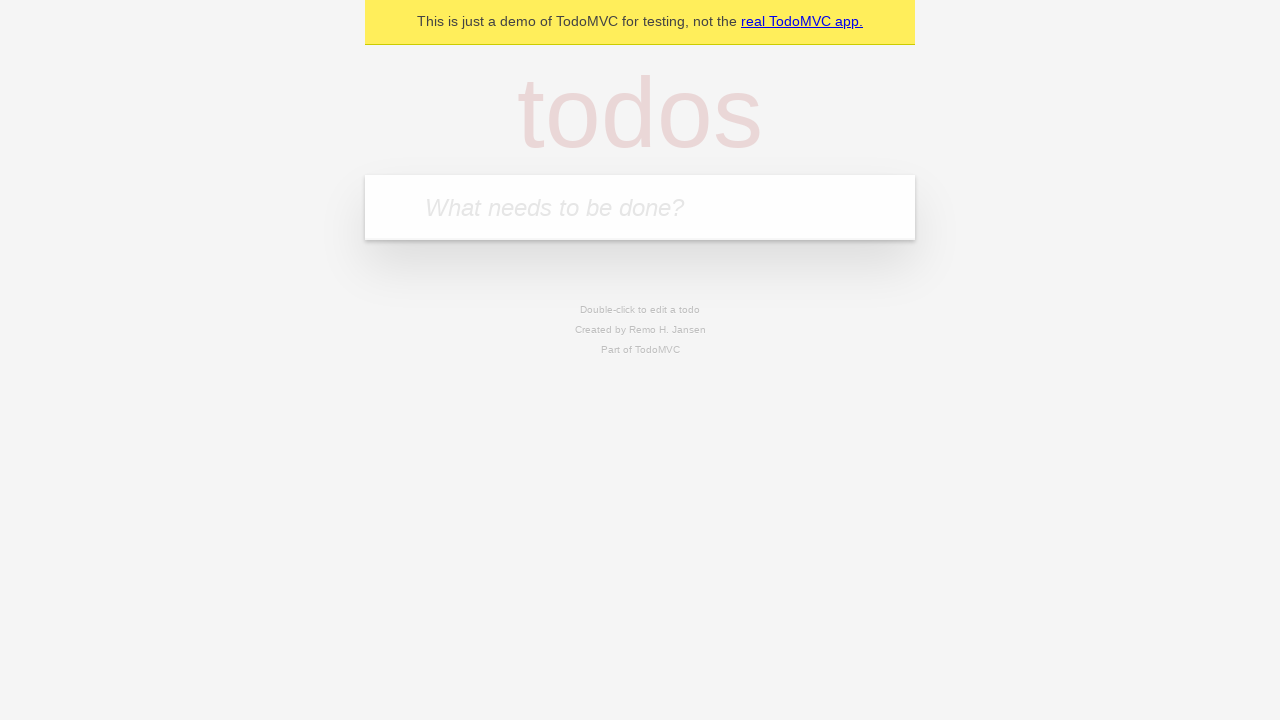

Filled todo input with 'buy some cheese' on internal:attr=[placeholder="What needs to be done?"i]
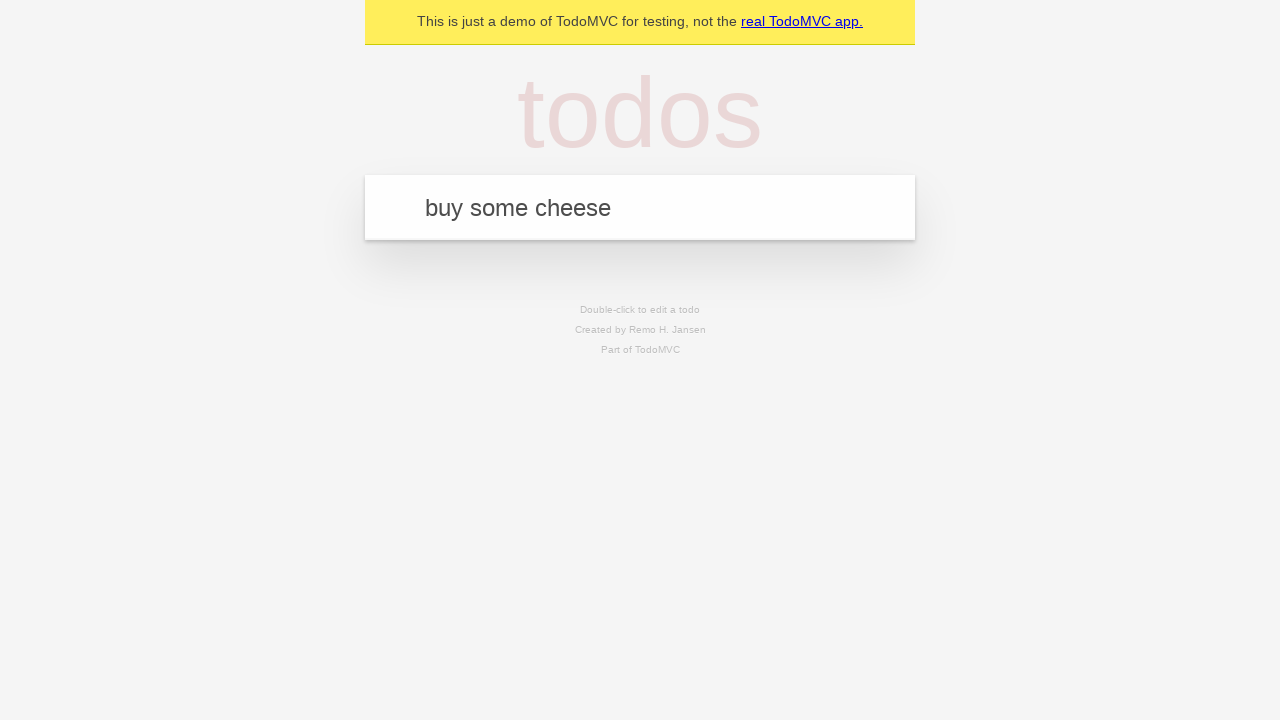

Pressed Enter to create first todo on internal:attr=[placeholder="What needs to be done?"i]
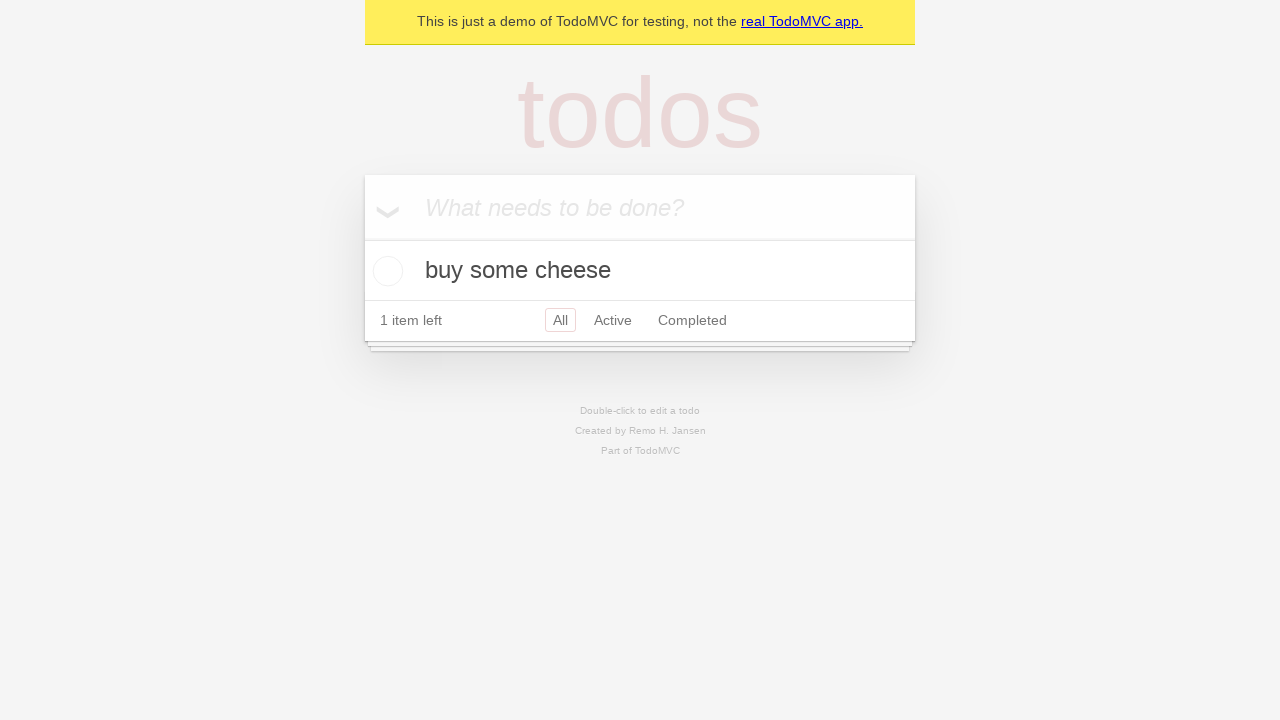

Filled todo input with 'feed the cat' on internal:attr=[placeholder="What needs to be done?"i]
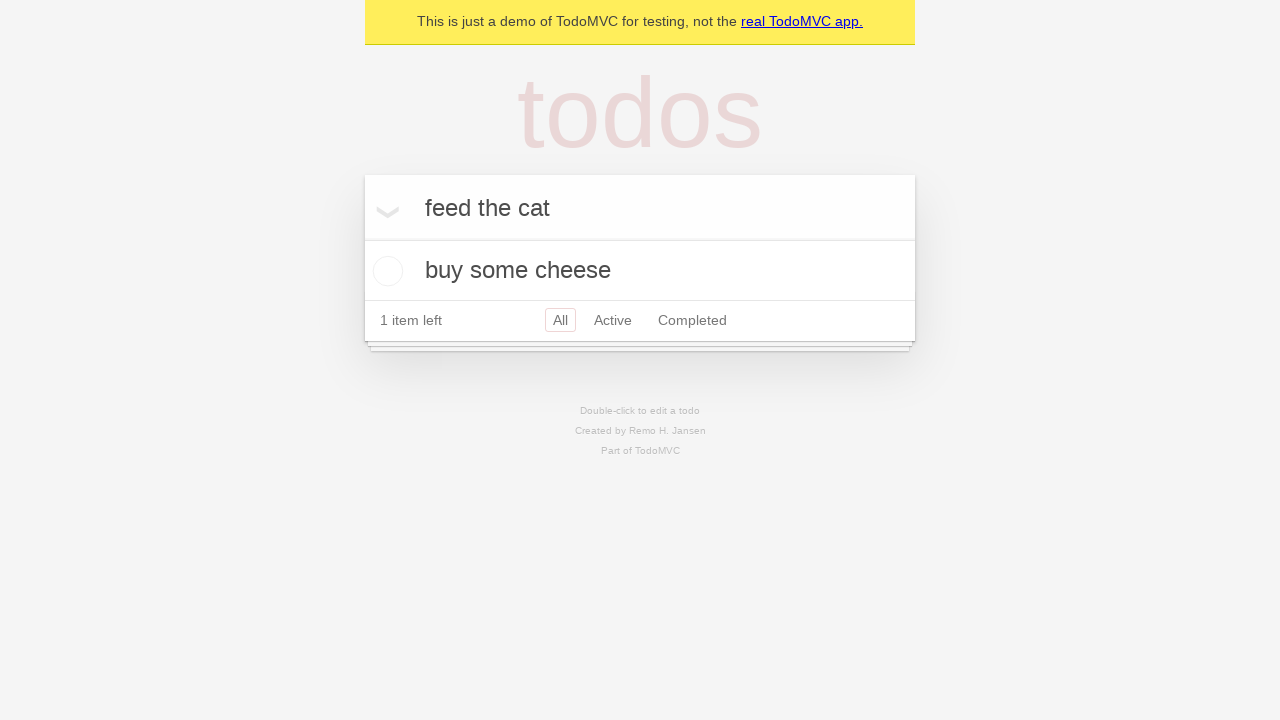

Pressed Enter to create second todo on internal:attr=[placeholder="What needs to be done?"i]
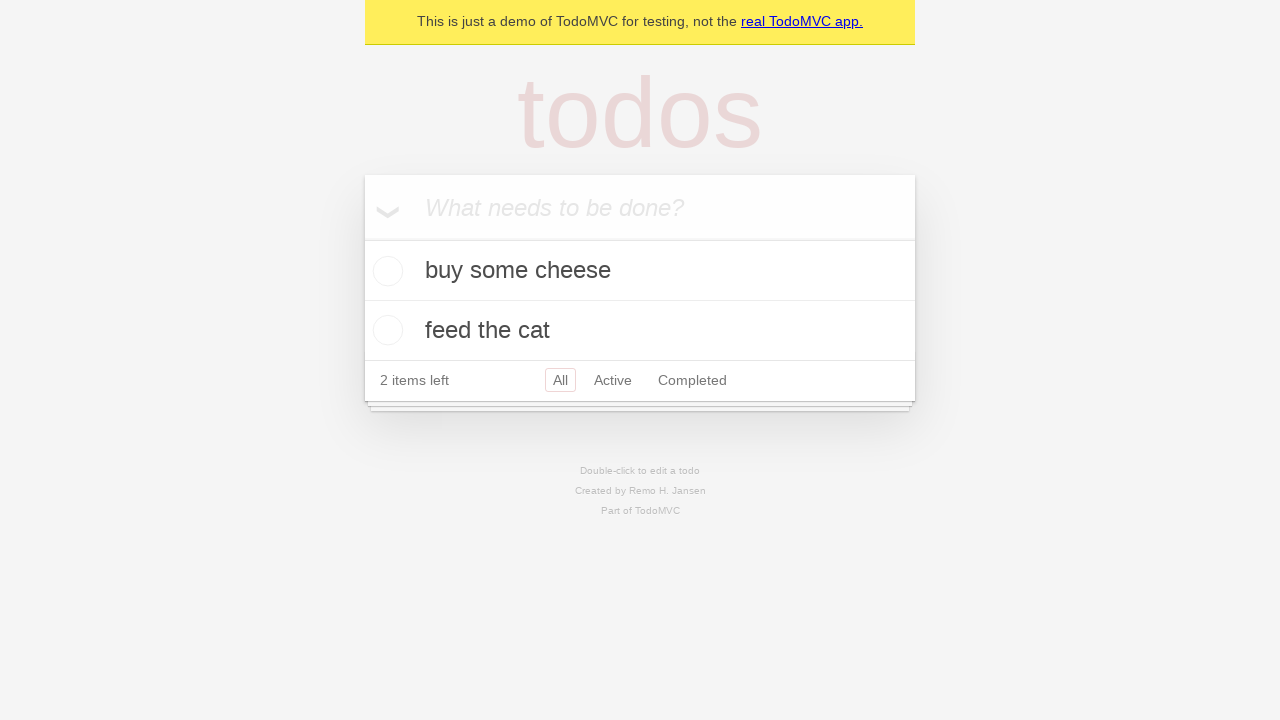

Filled todo input with 'book a doctors appointment' on internal:attr=[placeholder="What needs to be done?"i]
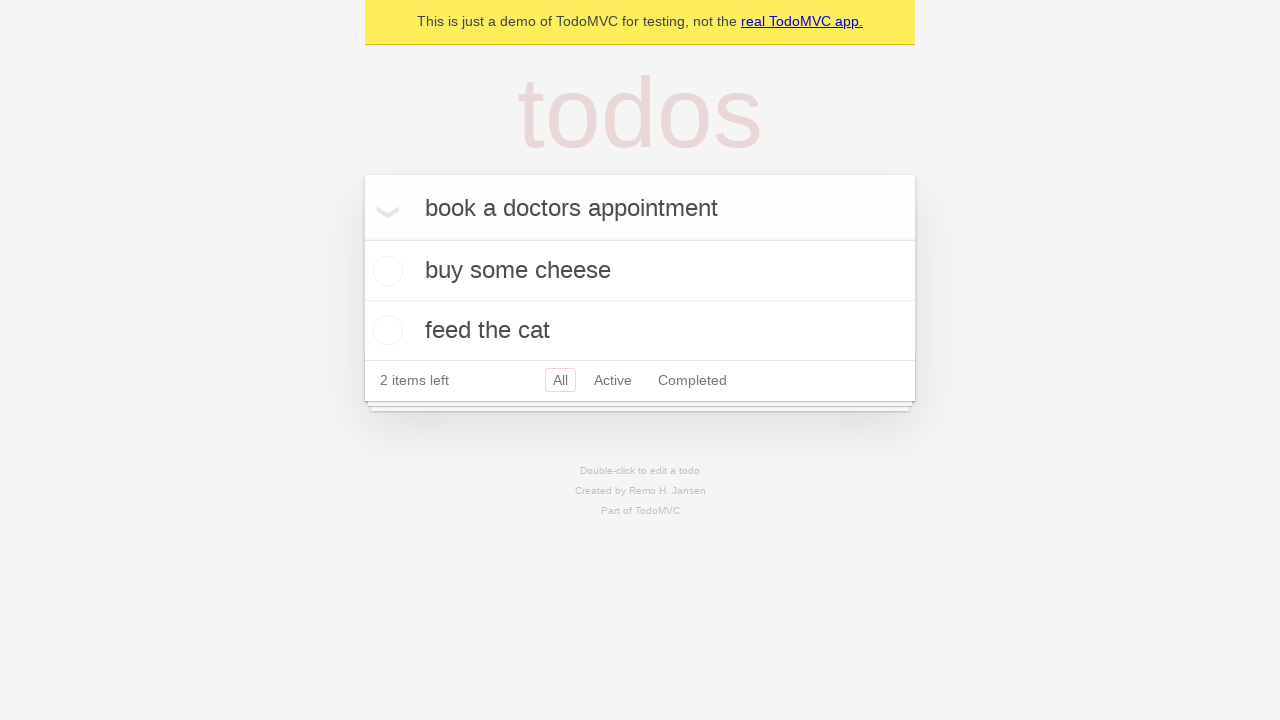

Pressed Enter to create third todo on internal:attr=[placeholder="What needs to be done?"i]
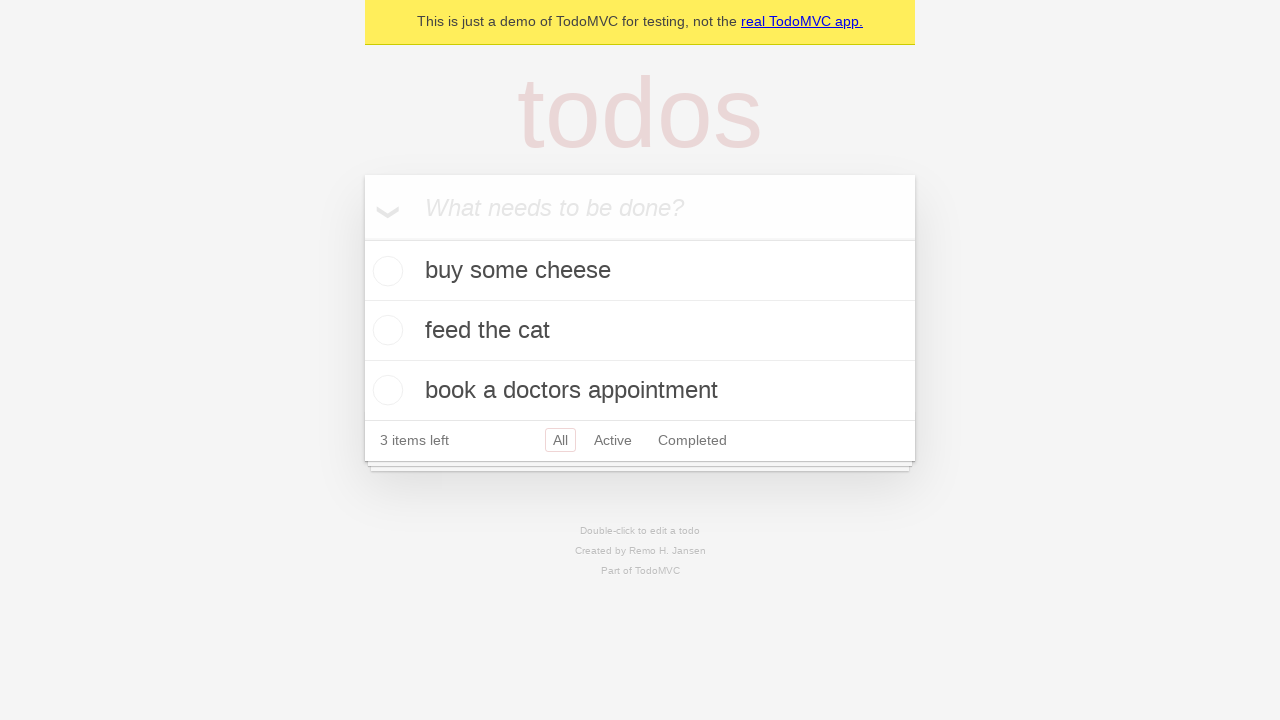

Waited for todo items to be created
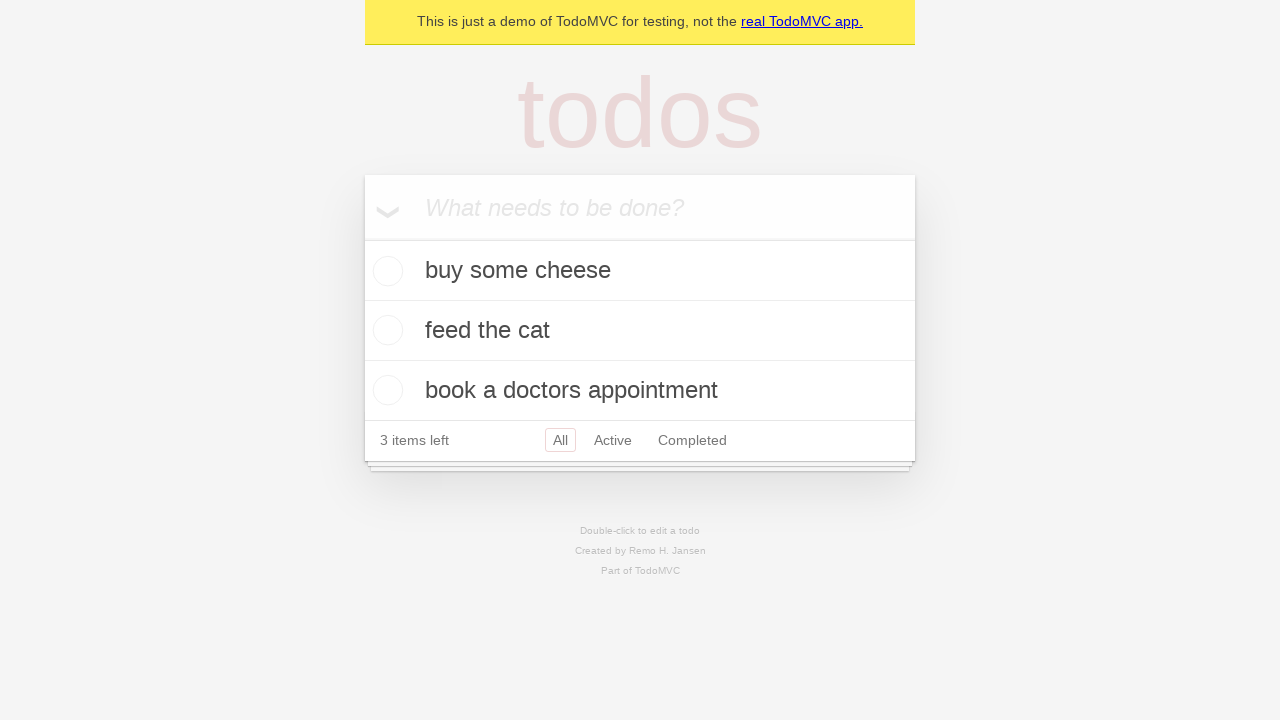

Checked first todo item as complete at (385, 271) on .todo-list li .toggle >> nth=0
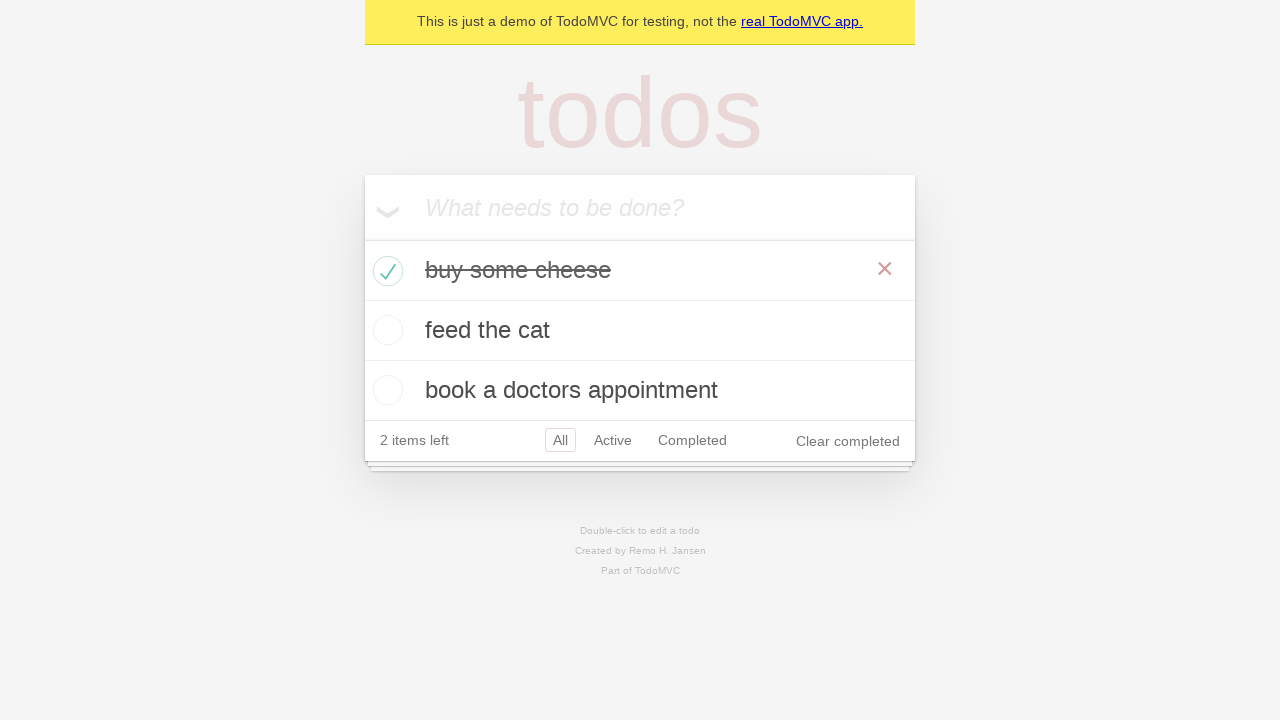

Clear completed button appeared after marking item complete
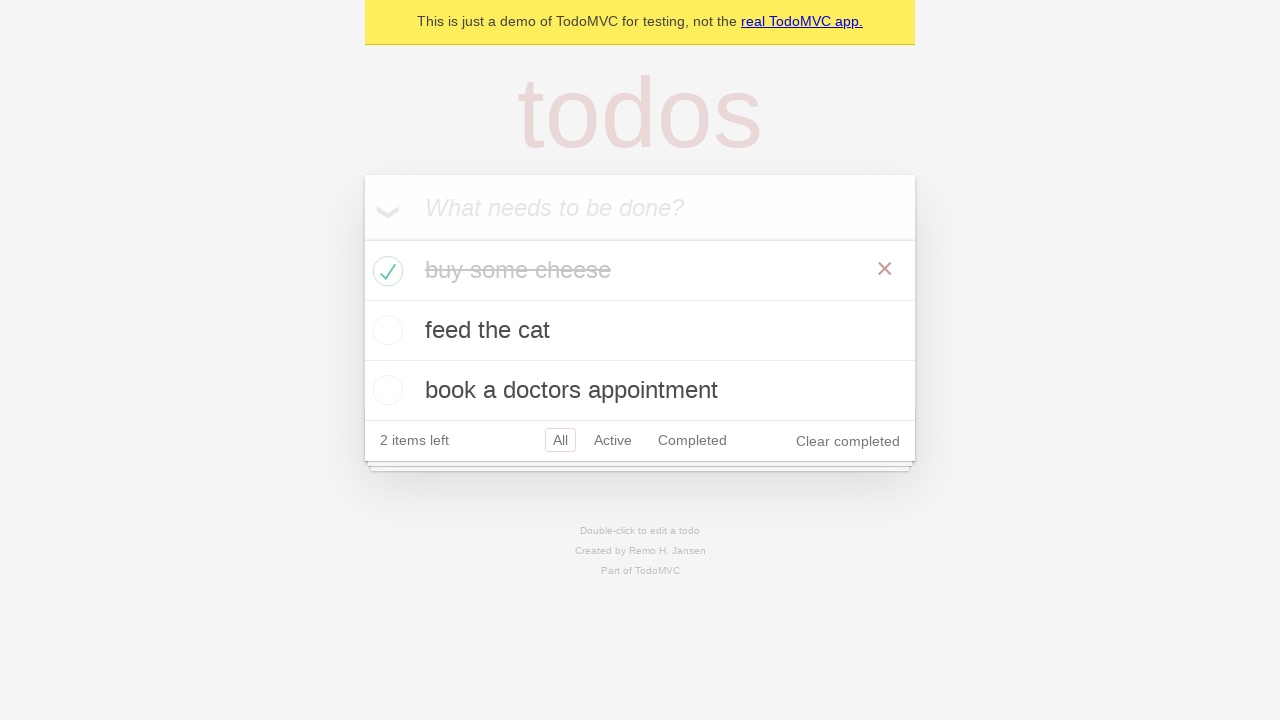

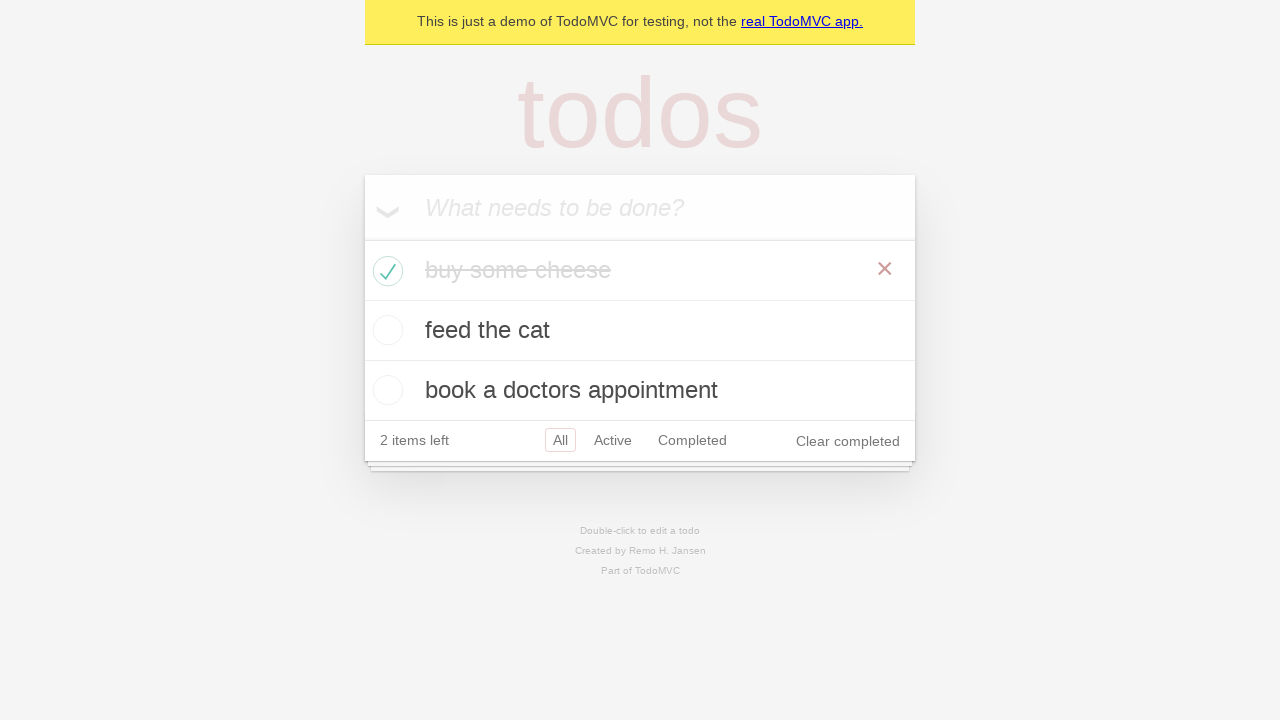